Tests handling a static dropdown by selecting an option using its label text and verifying the selection result

Starting URL: https://letcode.in/dropdowns

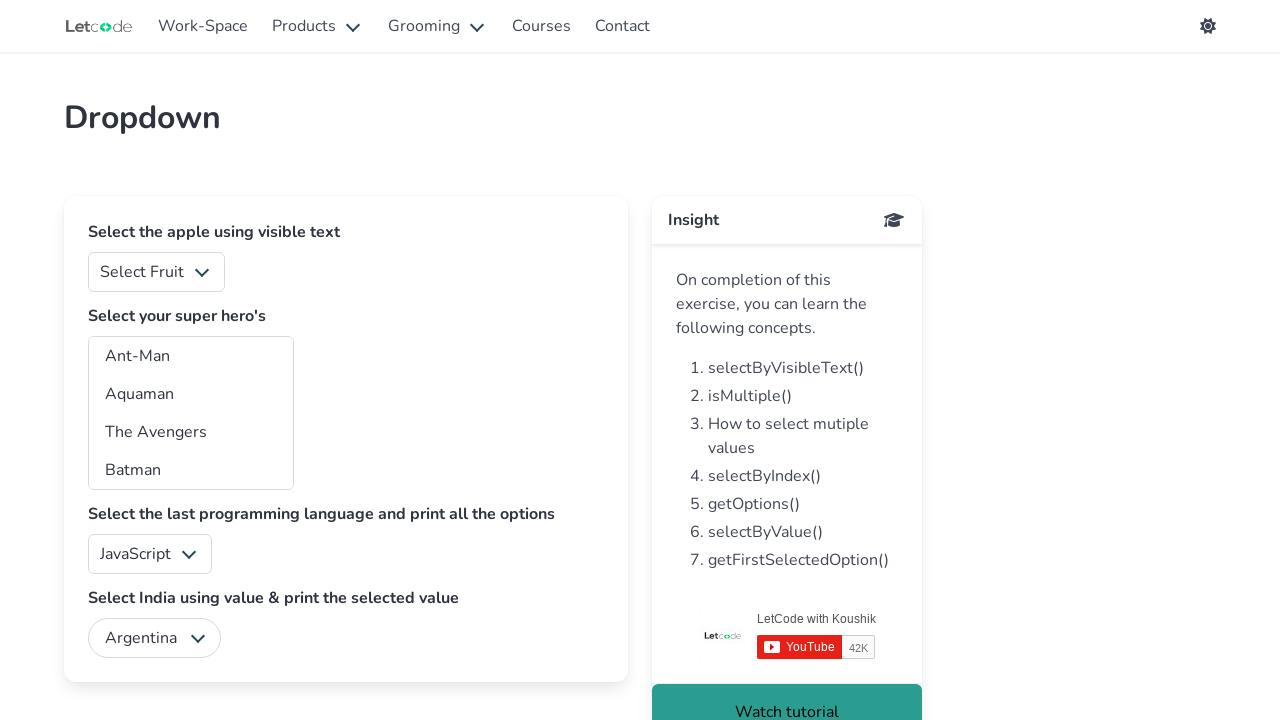

Selected 'Orange' from fruits dropdown using label parameter on #fruits
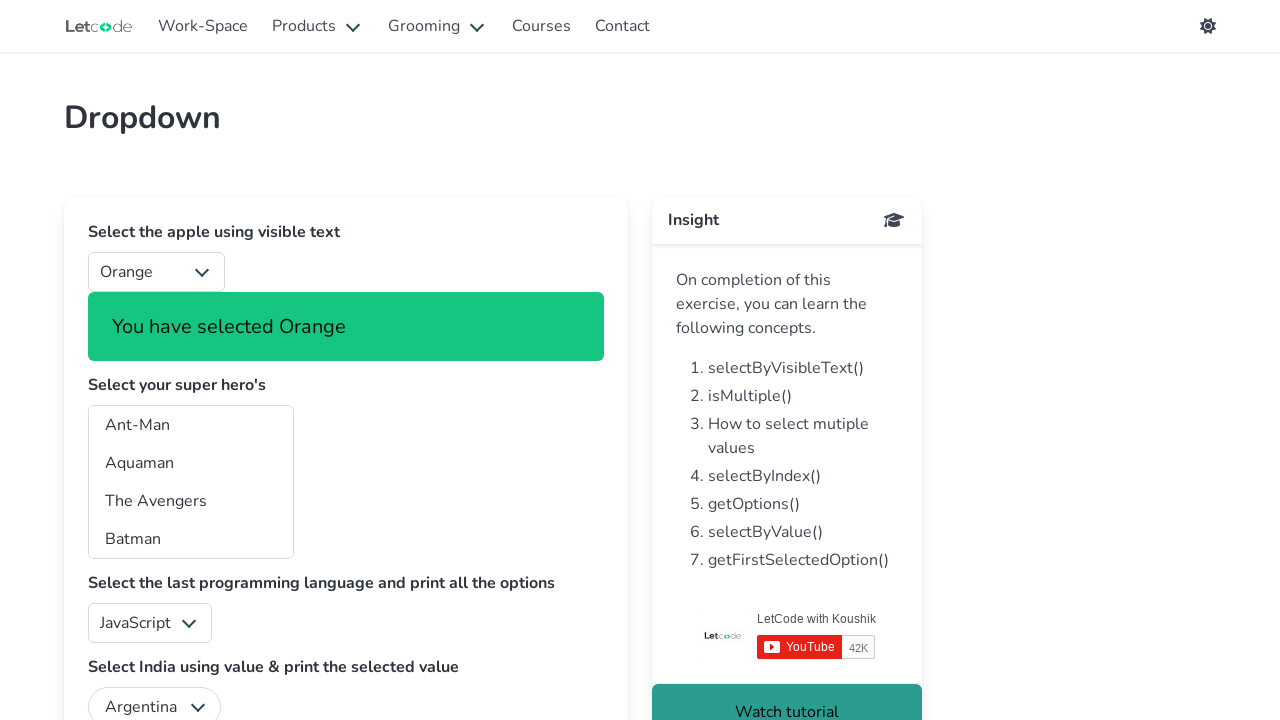

Result subtitle element became visible after selection
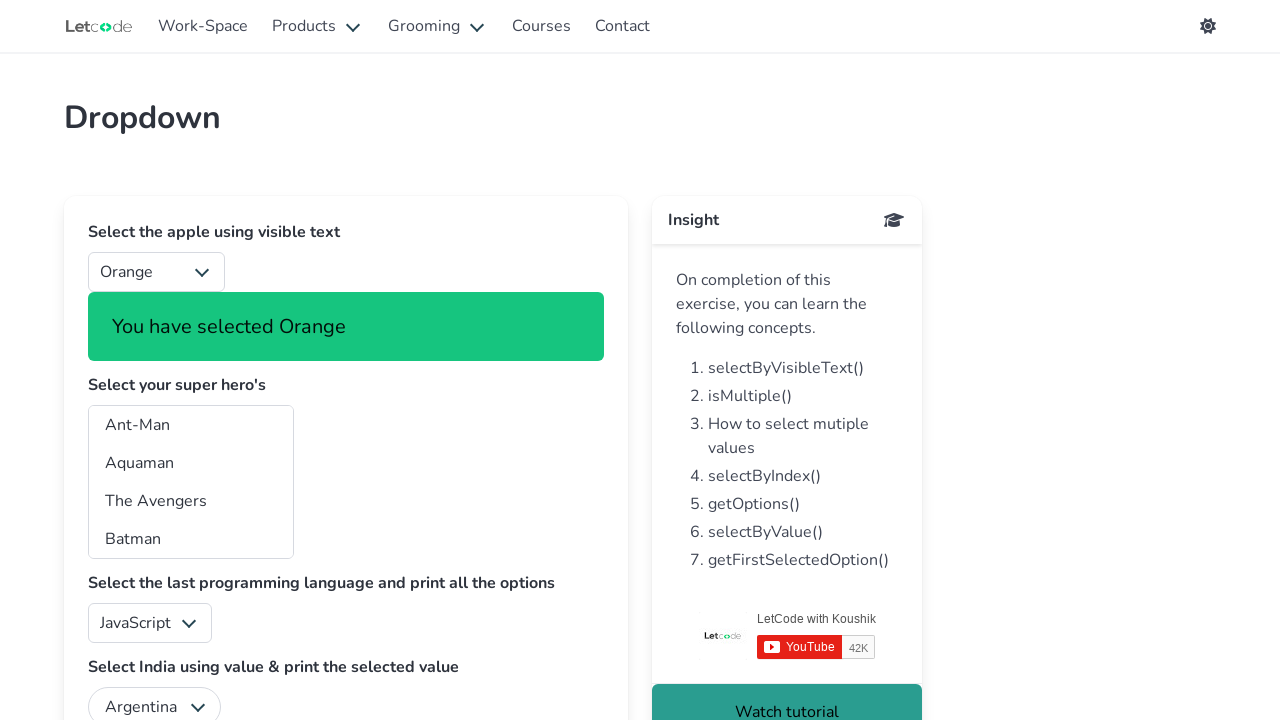

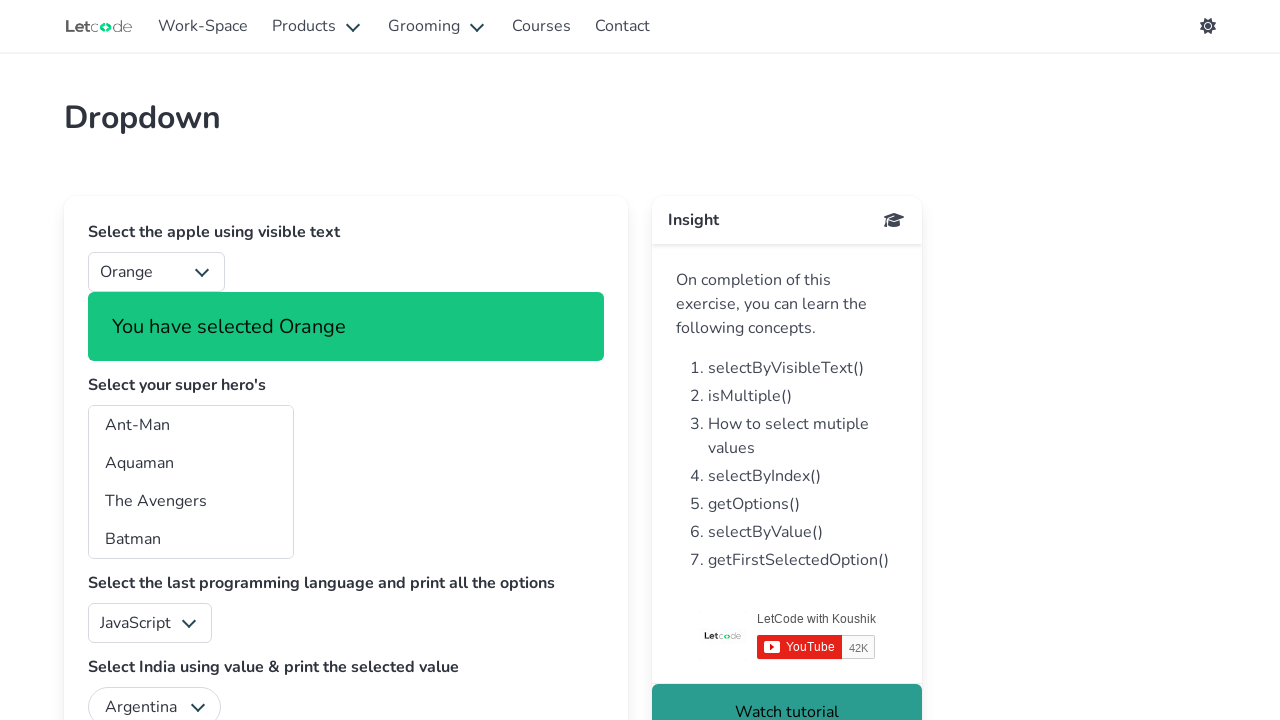